Tests behavior when entering number 42 (too small) and checks for alert with error message

Starting URL: https://acctabootcamp.github.io/site/tasks/enter_a_number

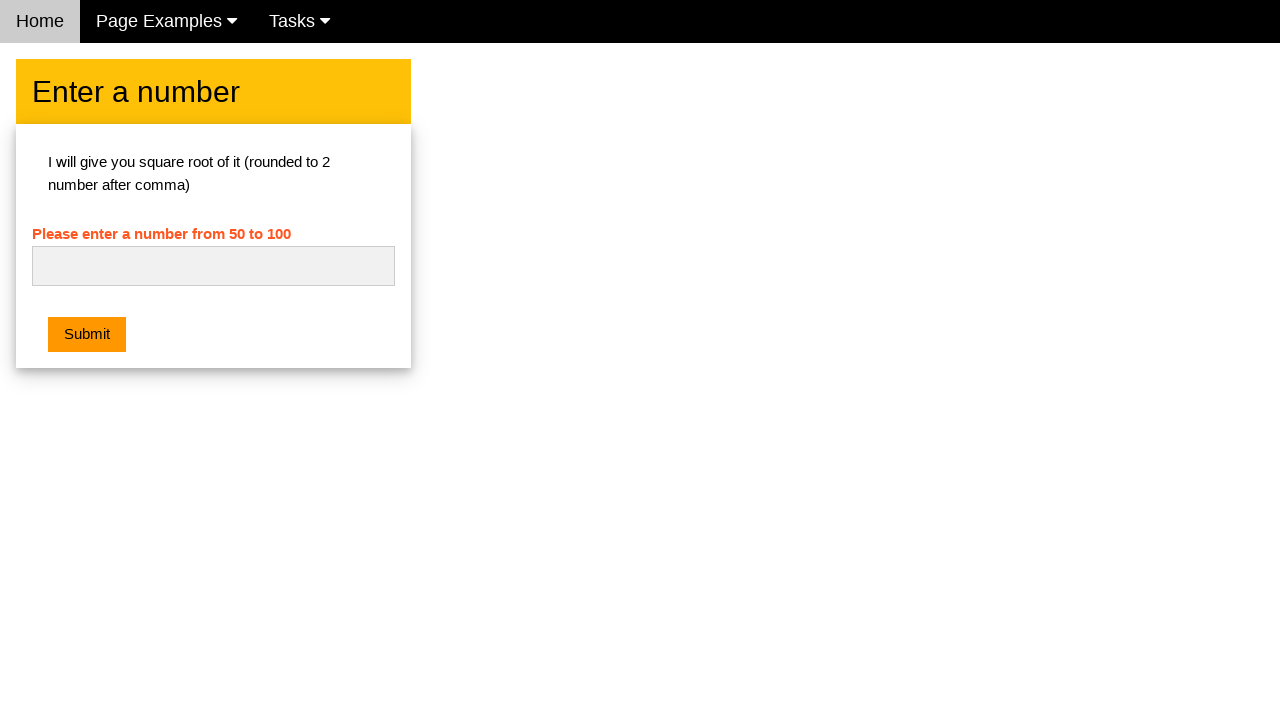

Cleared the number input field on #numb
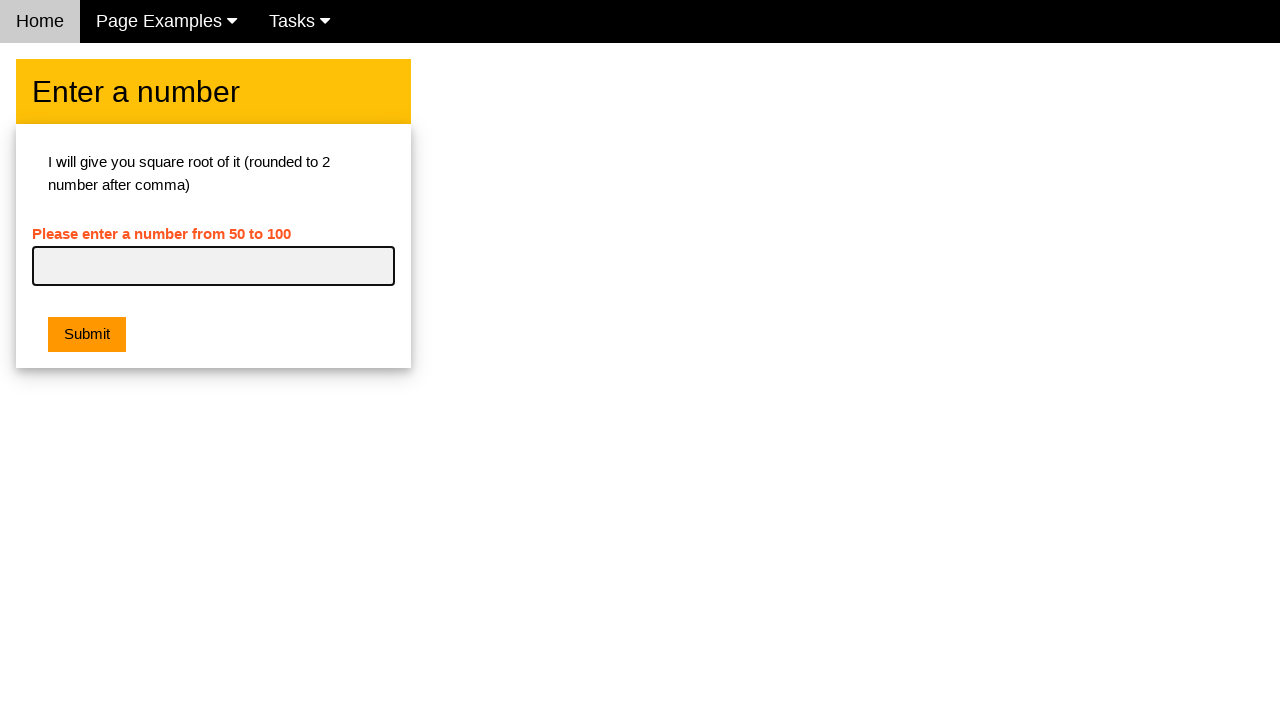

Entered number 42 (too small) into the input field on #numb
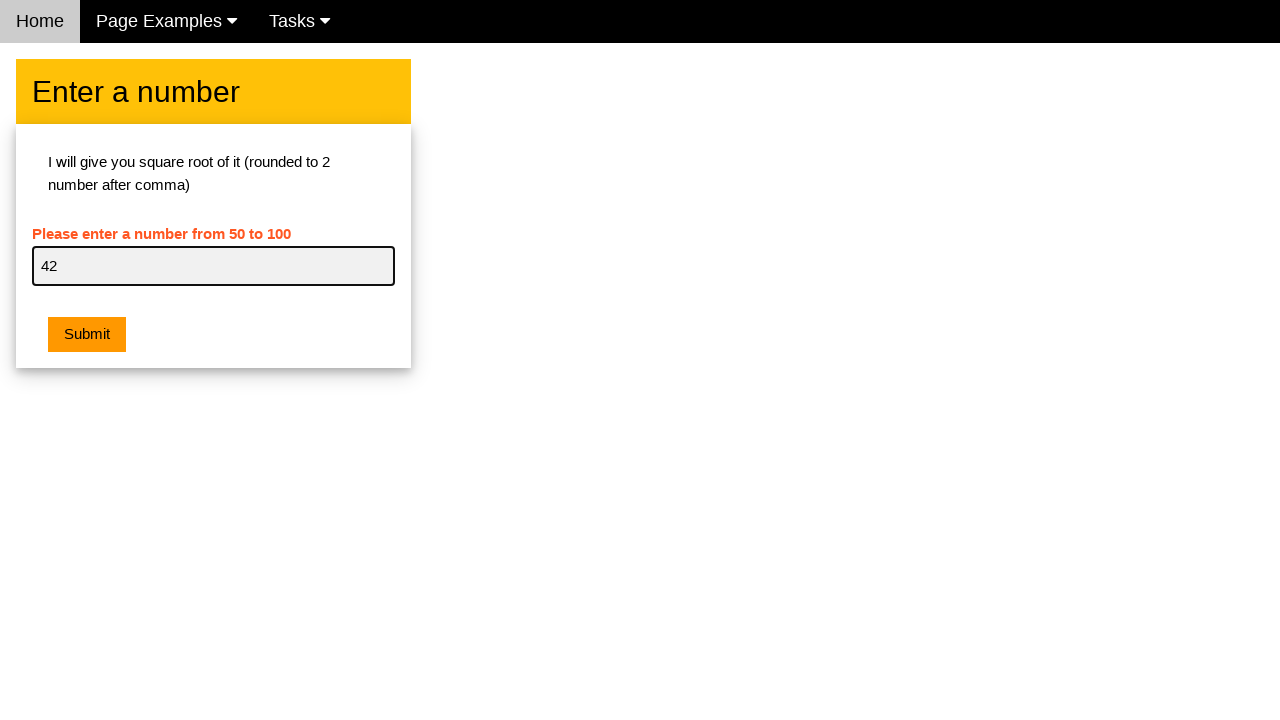

Clicked submit button at (87, 335) on .w3-btn
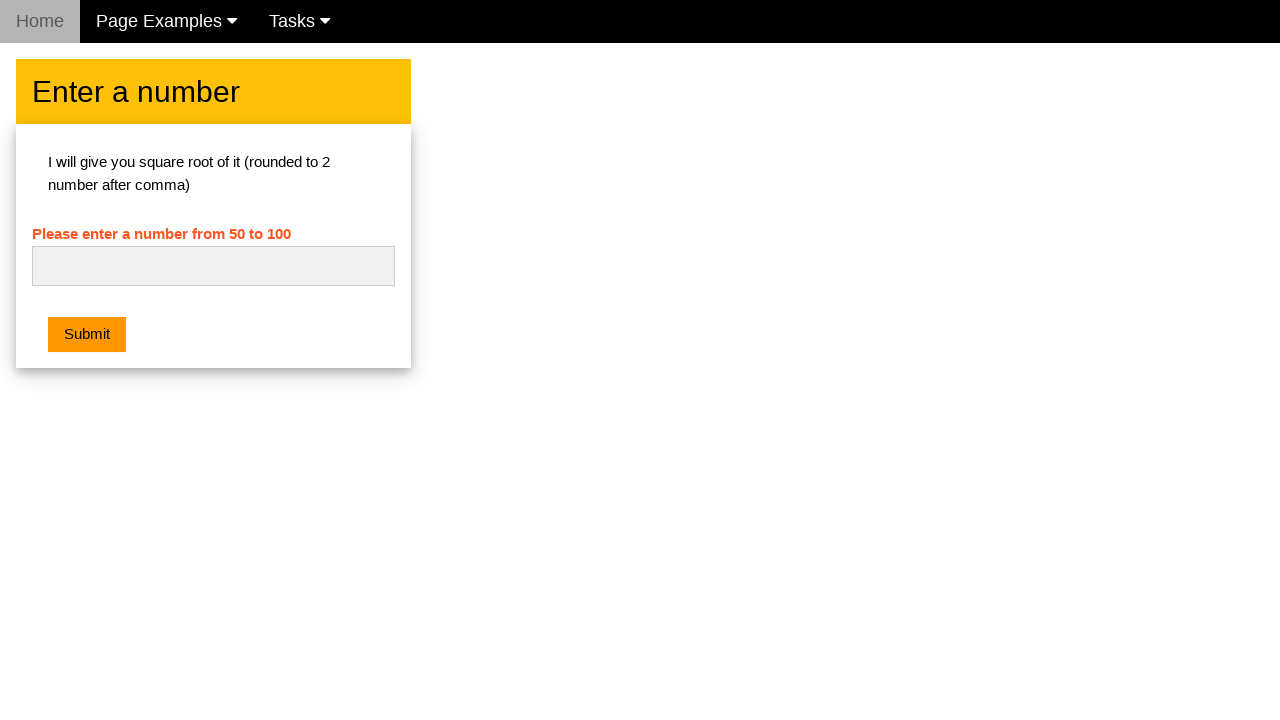

Set up dialog handler to accept alert with error message
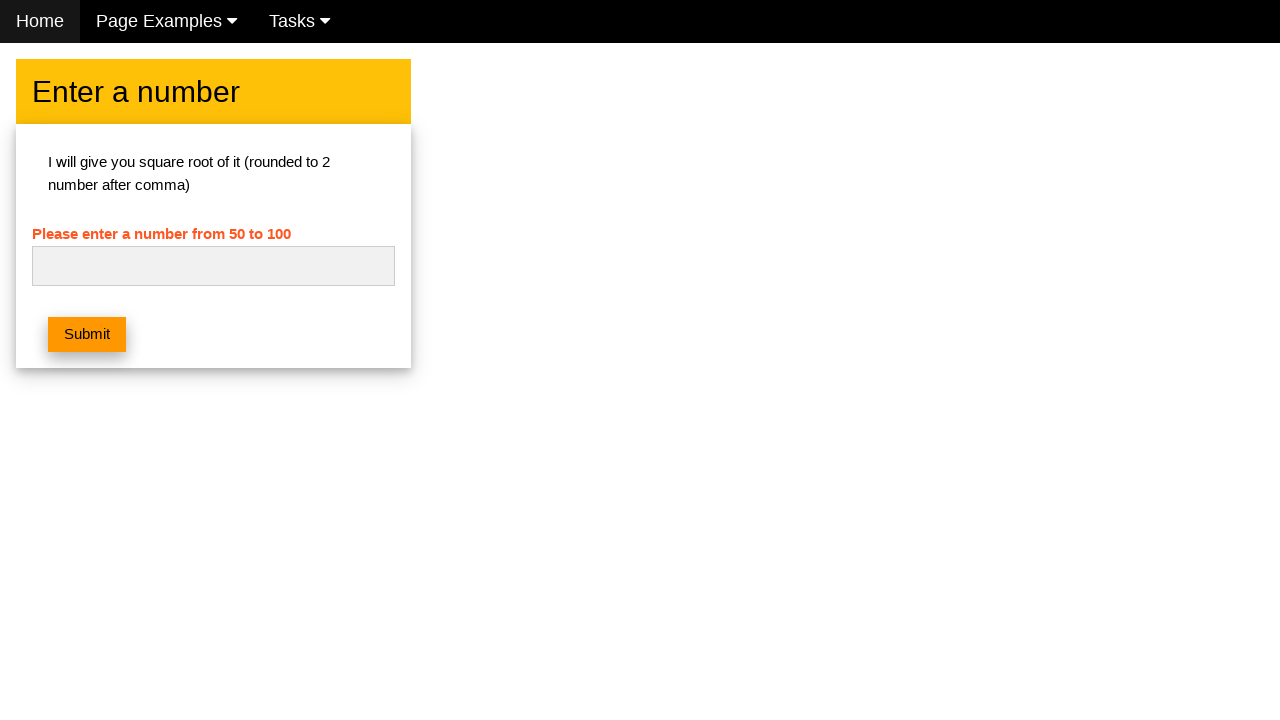

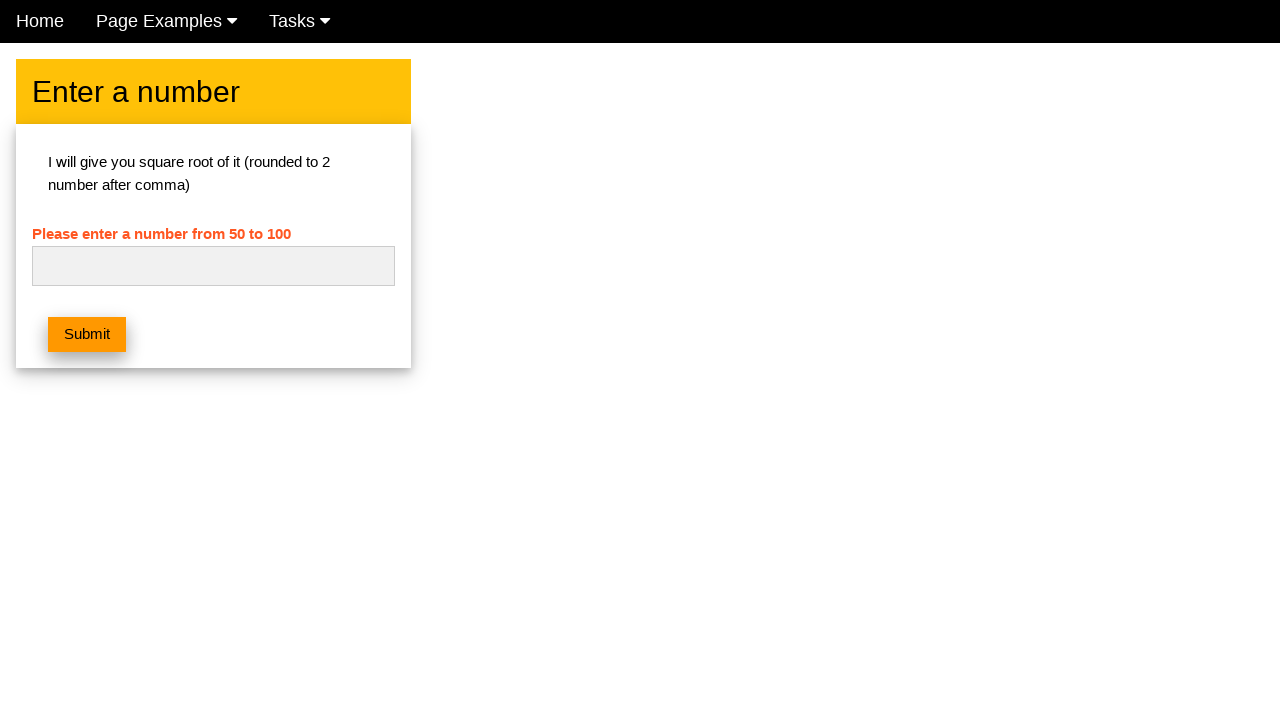